Tests a loading images page by waiting for an award image to fully load and have a valid src attribute

Starting URL: https://bonigarcia.dev/selenium-webdriver-java/loading-images.html

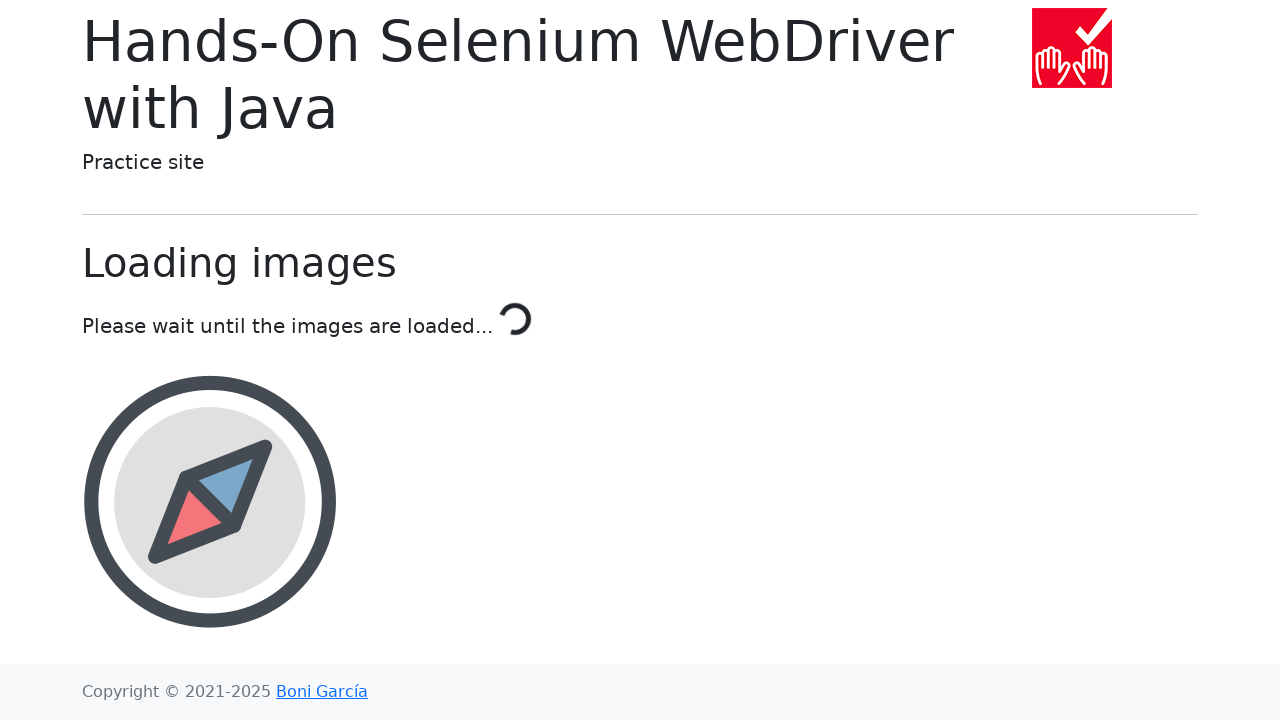

Award image loaded with valid src attribute
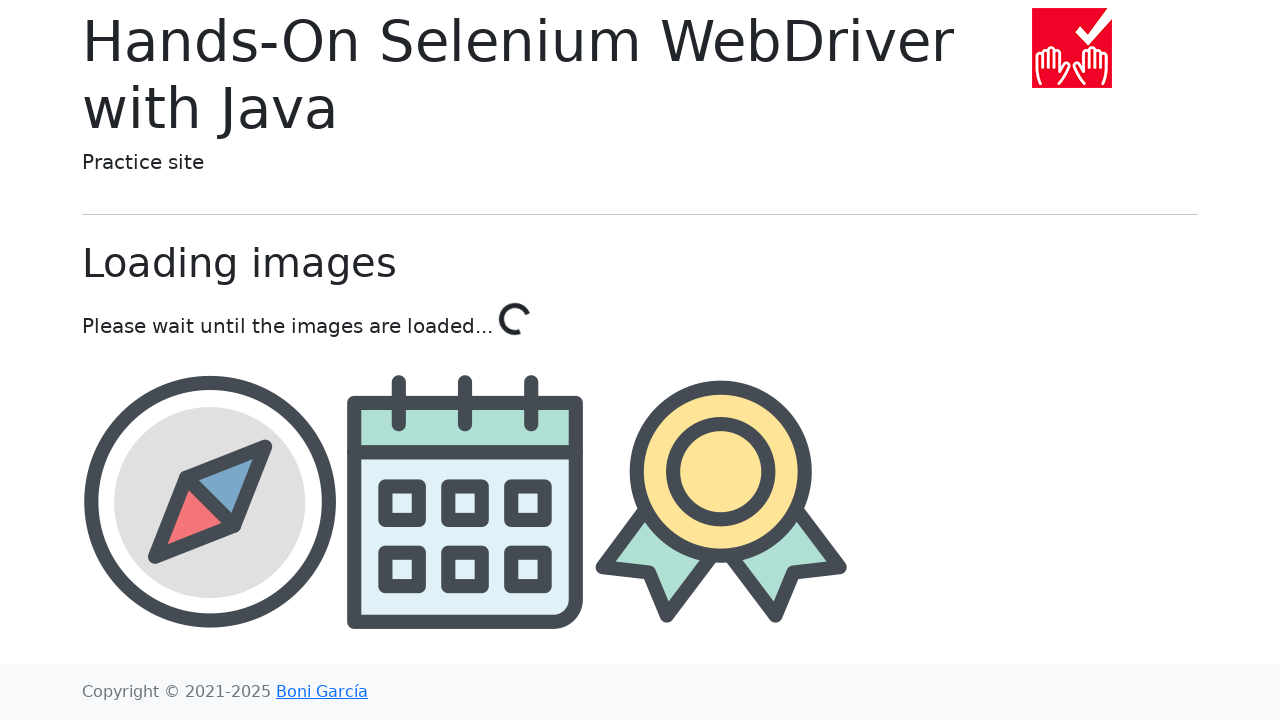

Award image element is visible
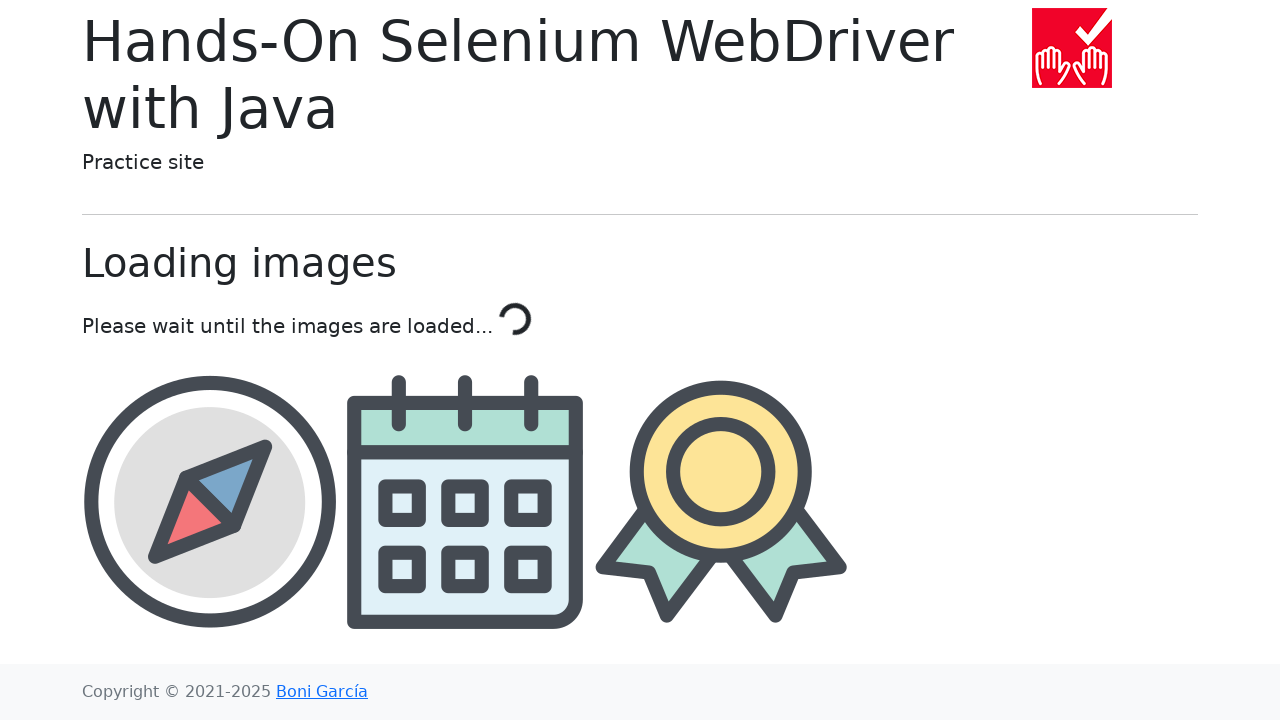

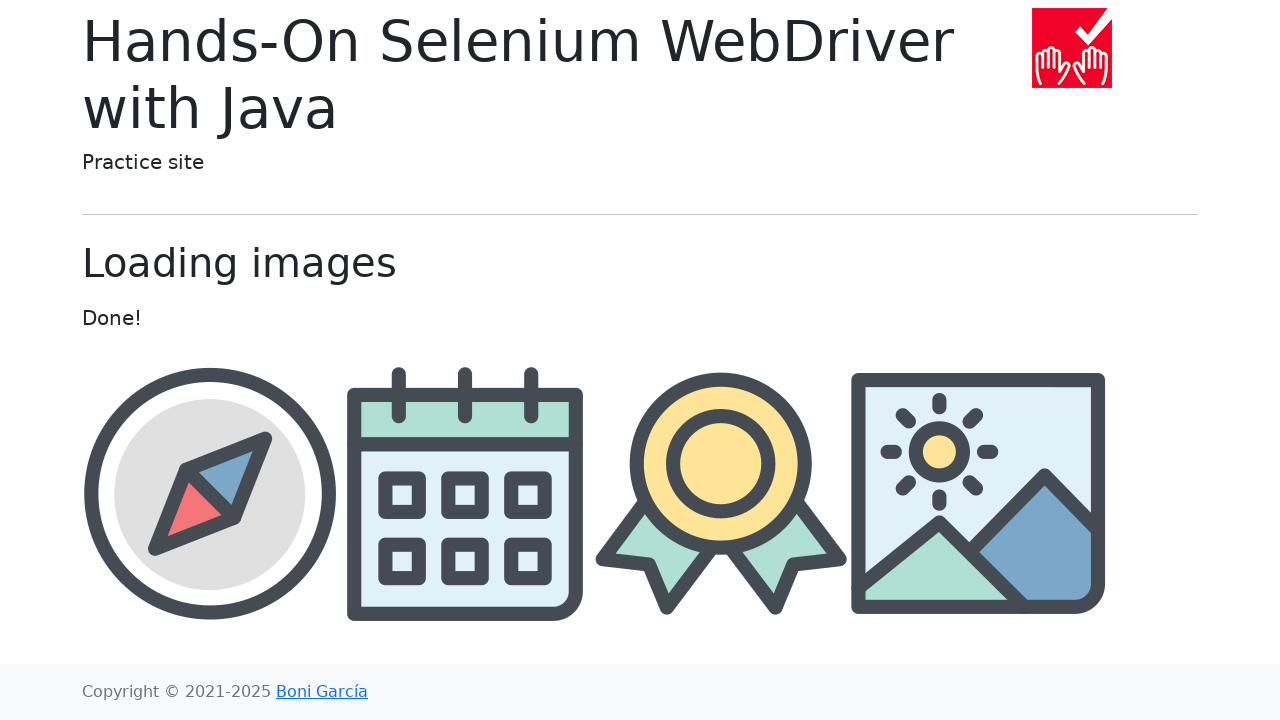